Tests file upload functionality by uploading a text file through a web form input and submitting the form, then verifies the upload was received successfully.

Starting URL: https://bonigarcia.dev/selenium-webdriver-java/web-form.html

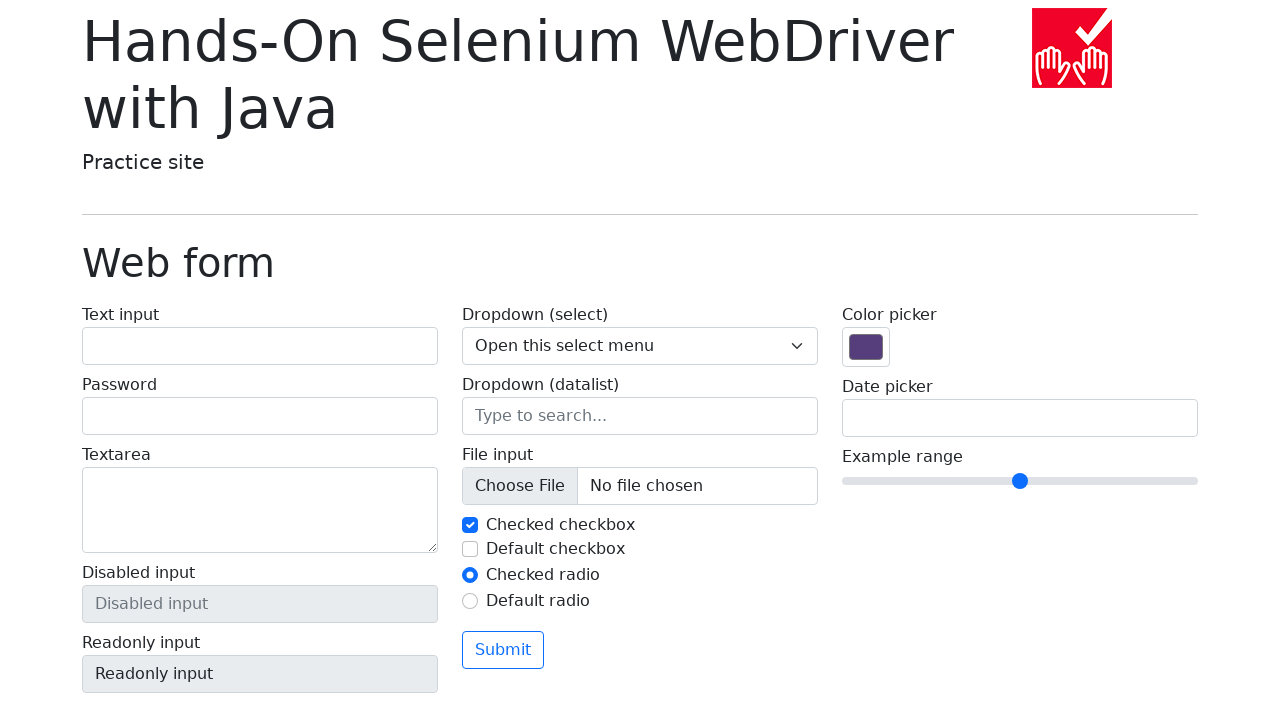

Created temporary test file for upload
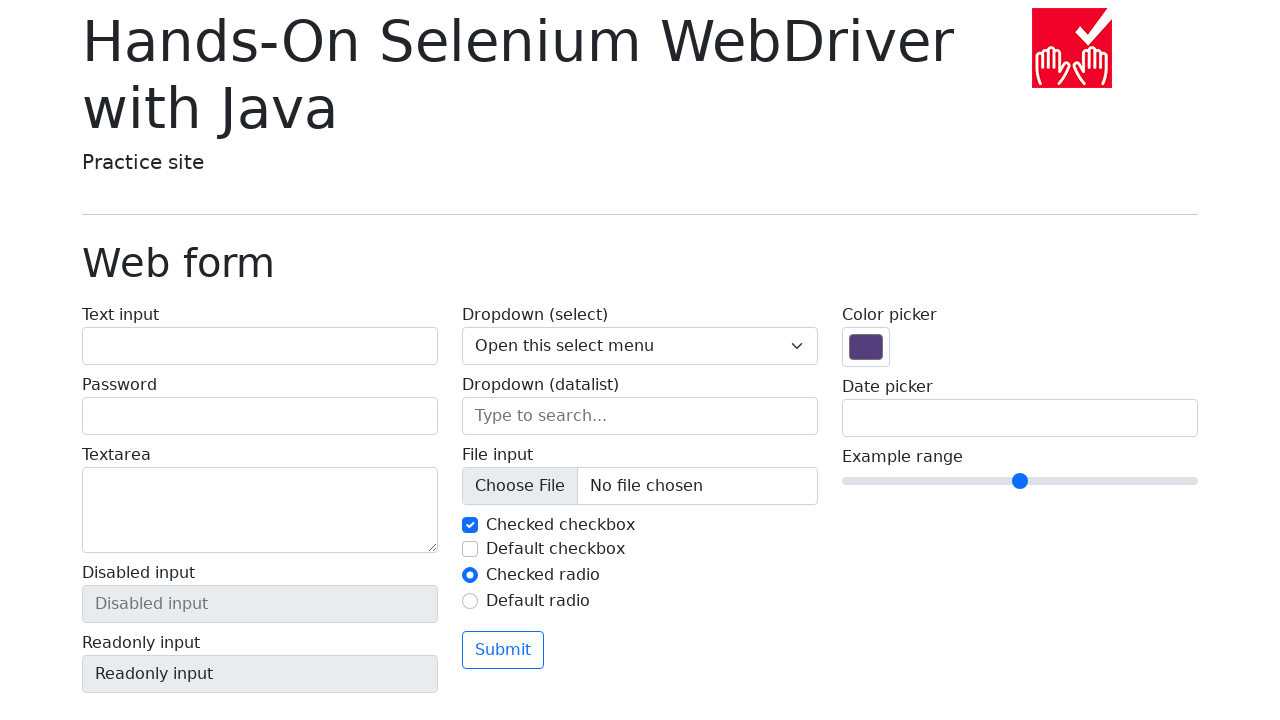

Selected test_upload.txt file in the file input element
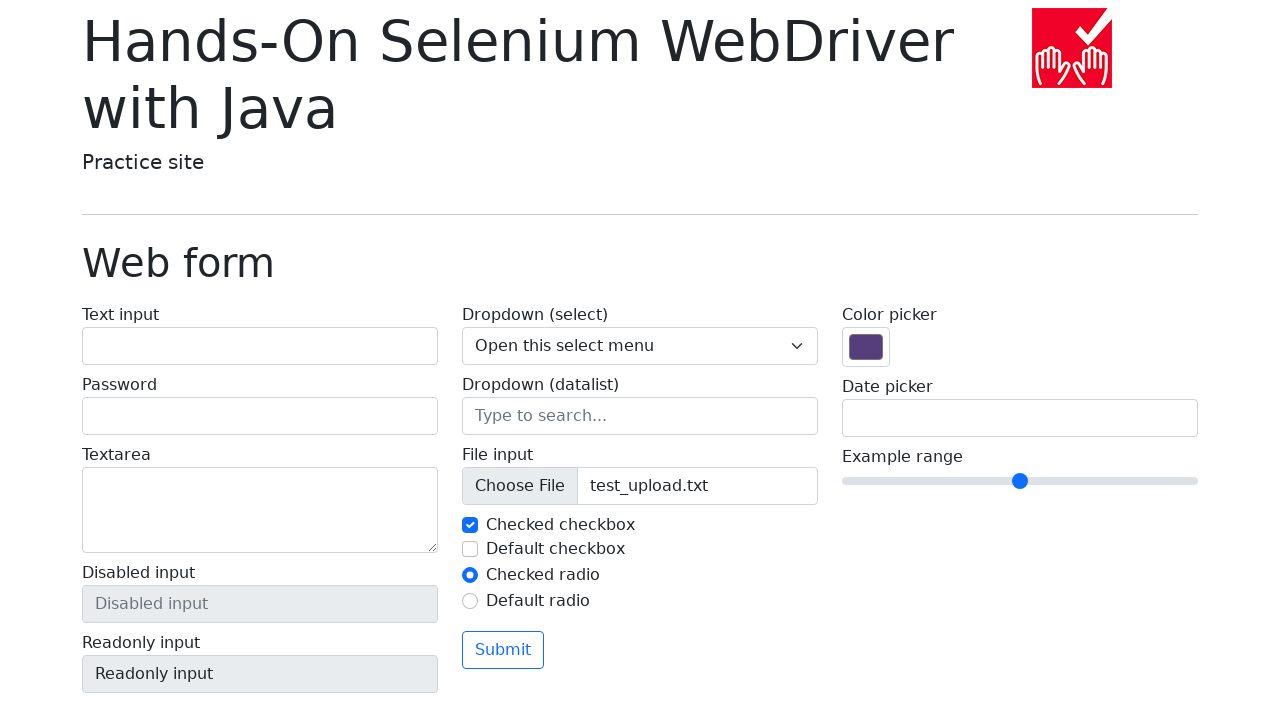

Clicked the Submit button to upload the file at (503, 650) on button:has-text('Submit')
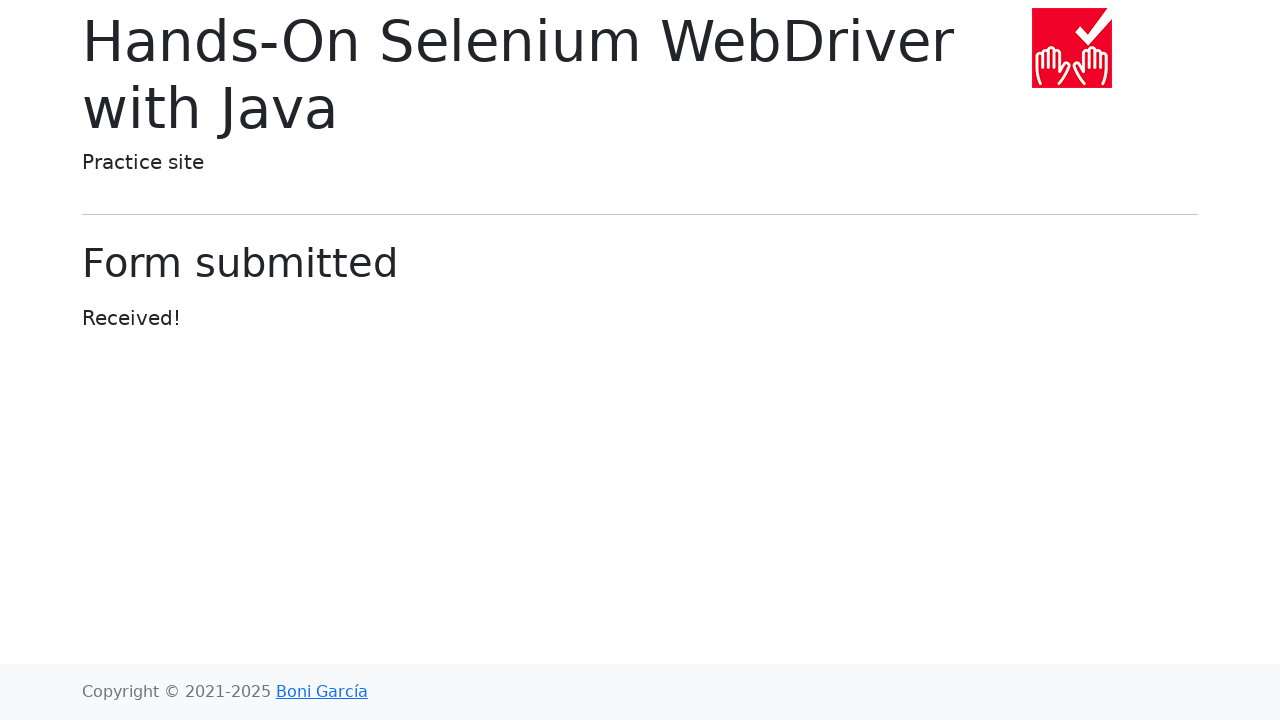

Success message element loaded
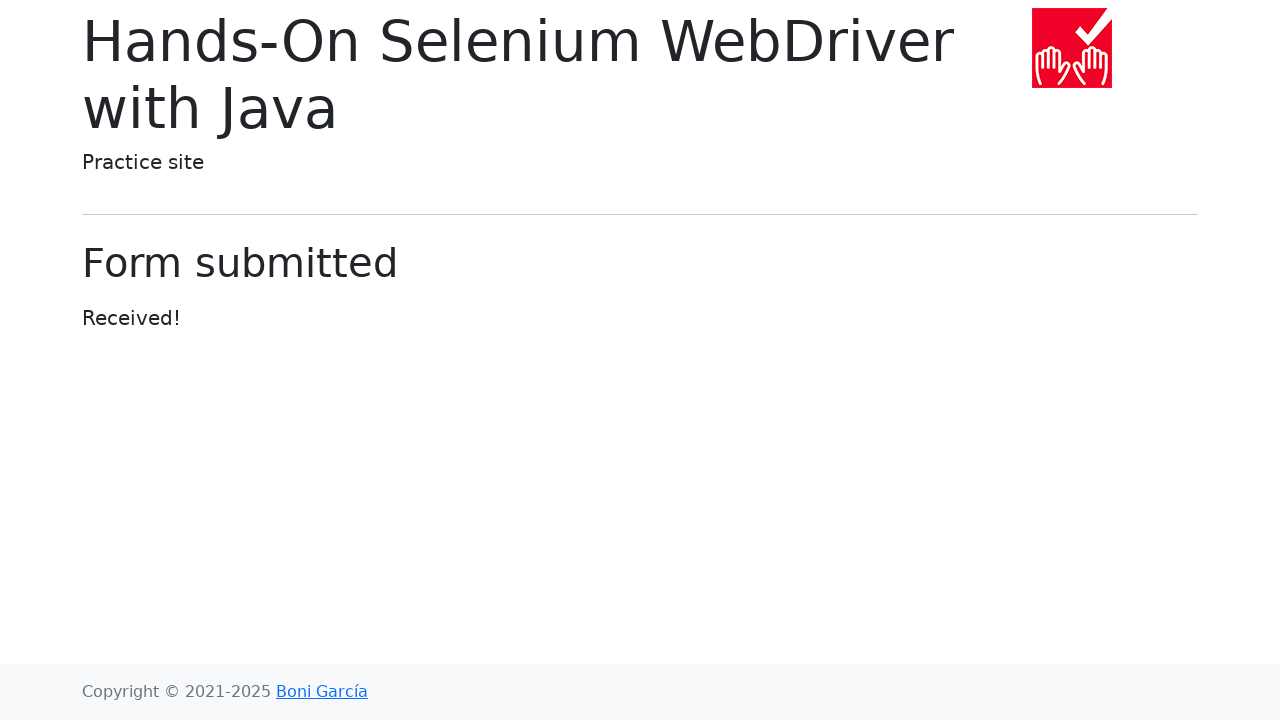

Verified 'Received!' message confirms file upload was successful
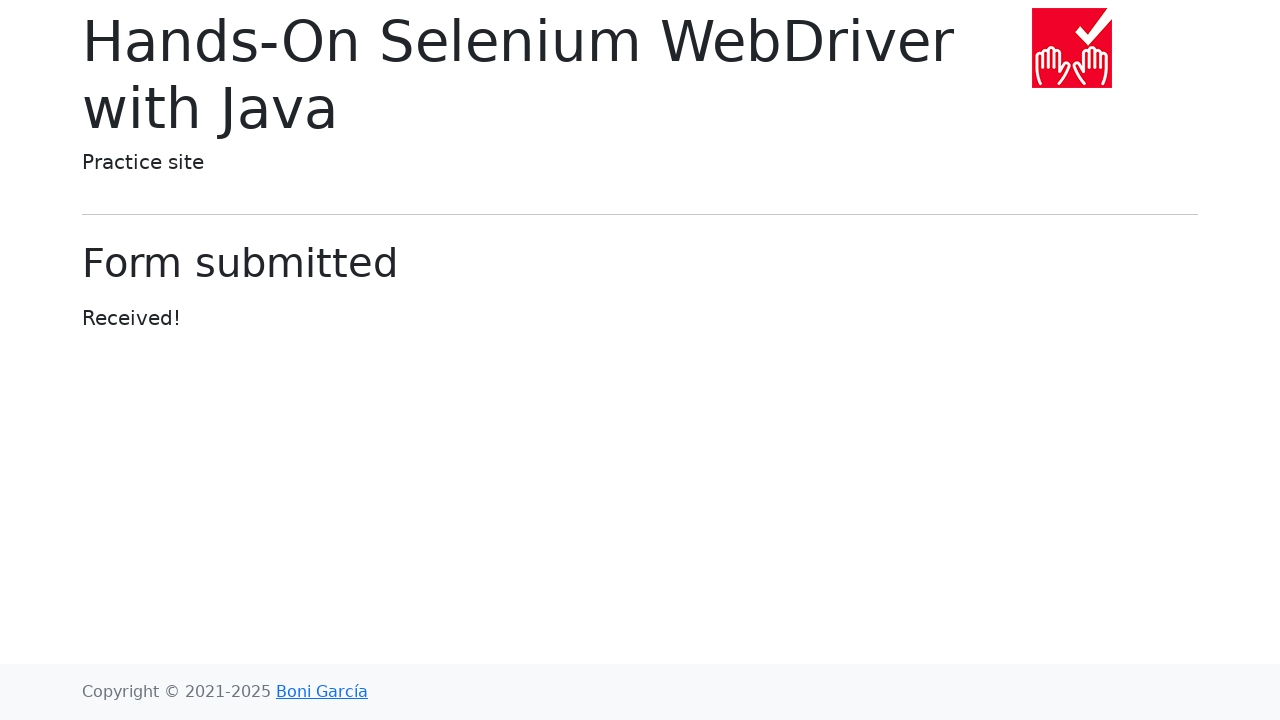

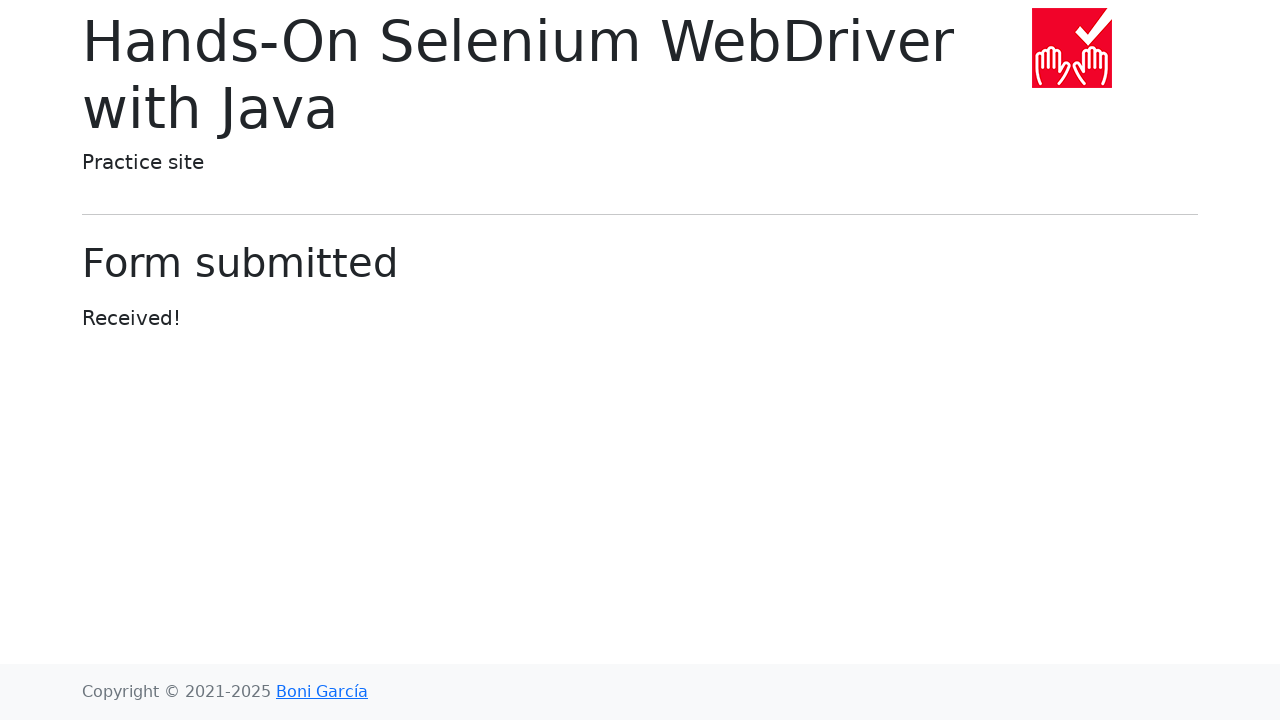